Tests checkbox functionality by navigating to the checkboxes page, checking the first checkbox if unchecked, and unchecking the second checkbox if checked

Starting URL: http://the-internet.herokuapp.com/

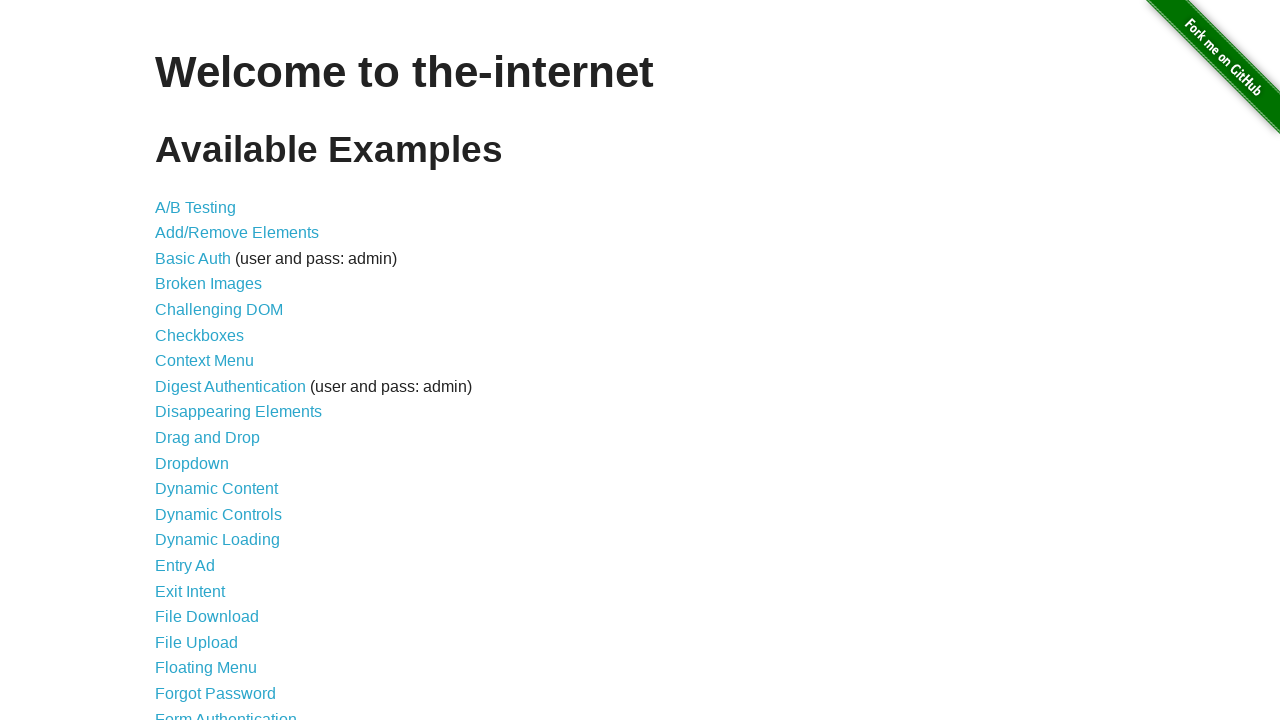

Clicked on Checkboxes link to navigate to checkboxes page at (200, 335) on a[href='/checkboxes']
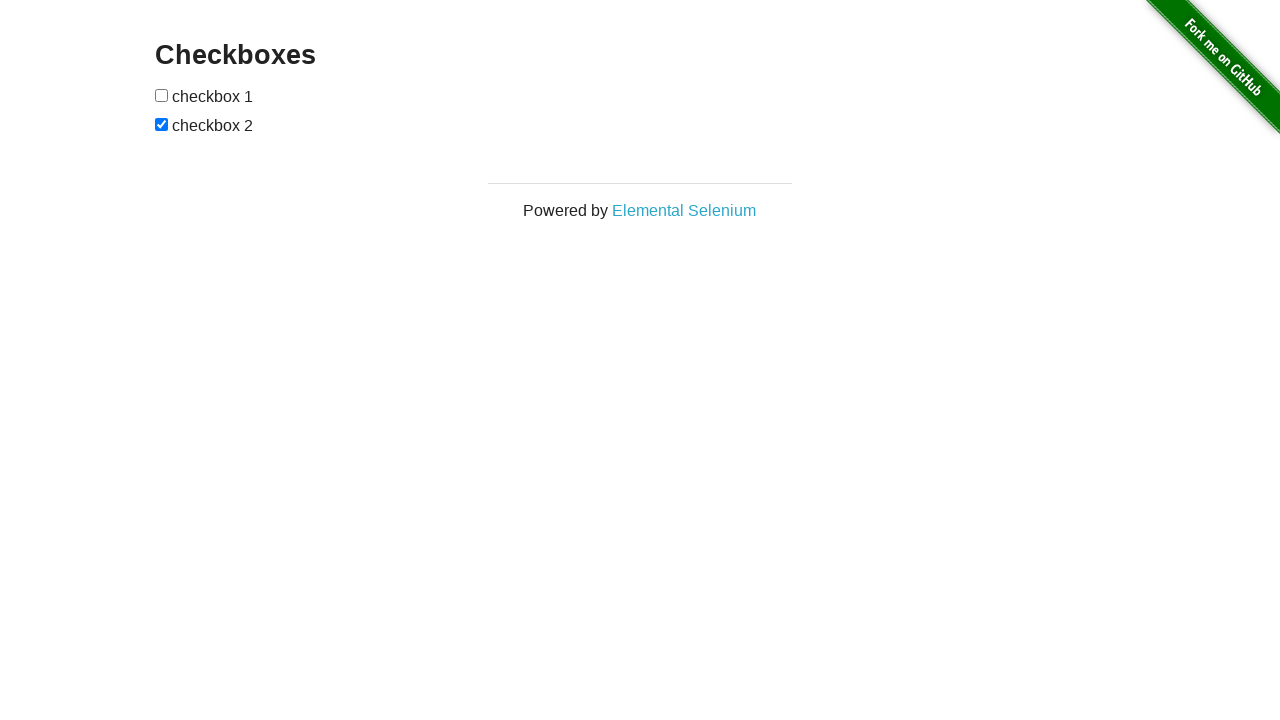

Located first checkbox element
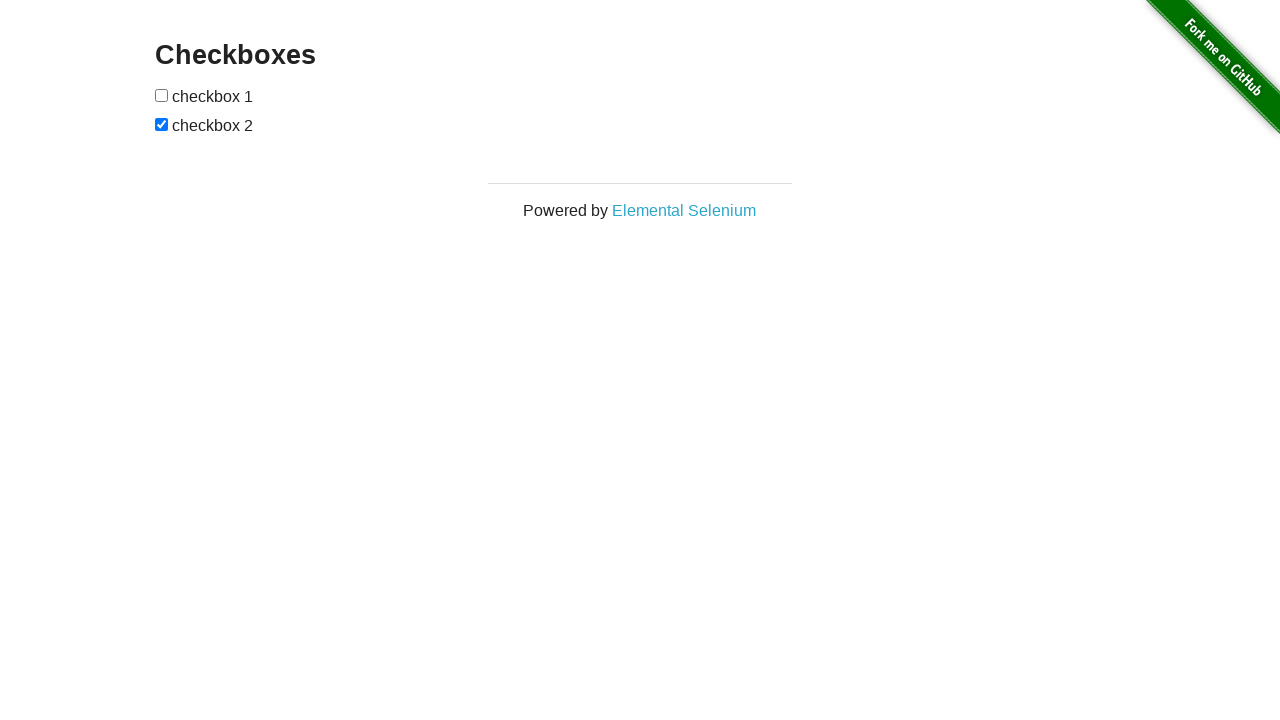

First checkbox was unchecked, clicked to check it at (162, 95) on xpath=//*[@id='checkboxes']/input[1]
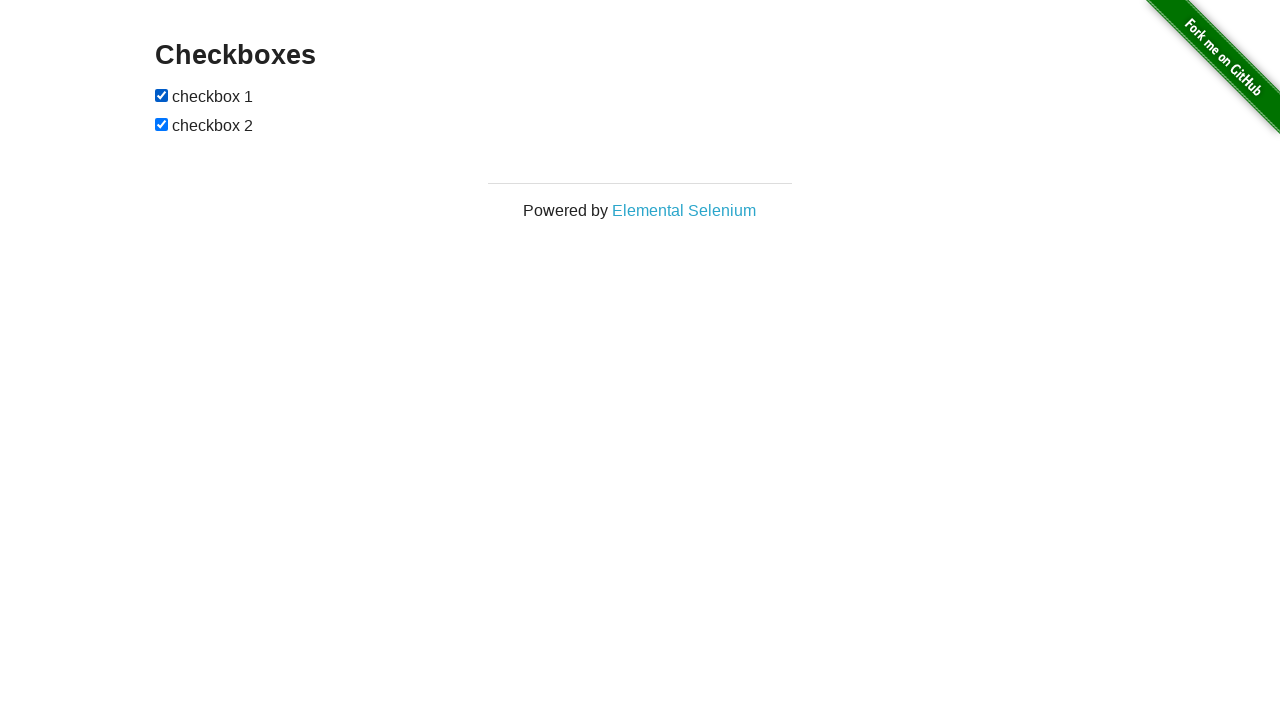

Located second checkbox element
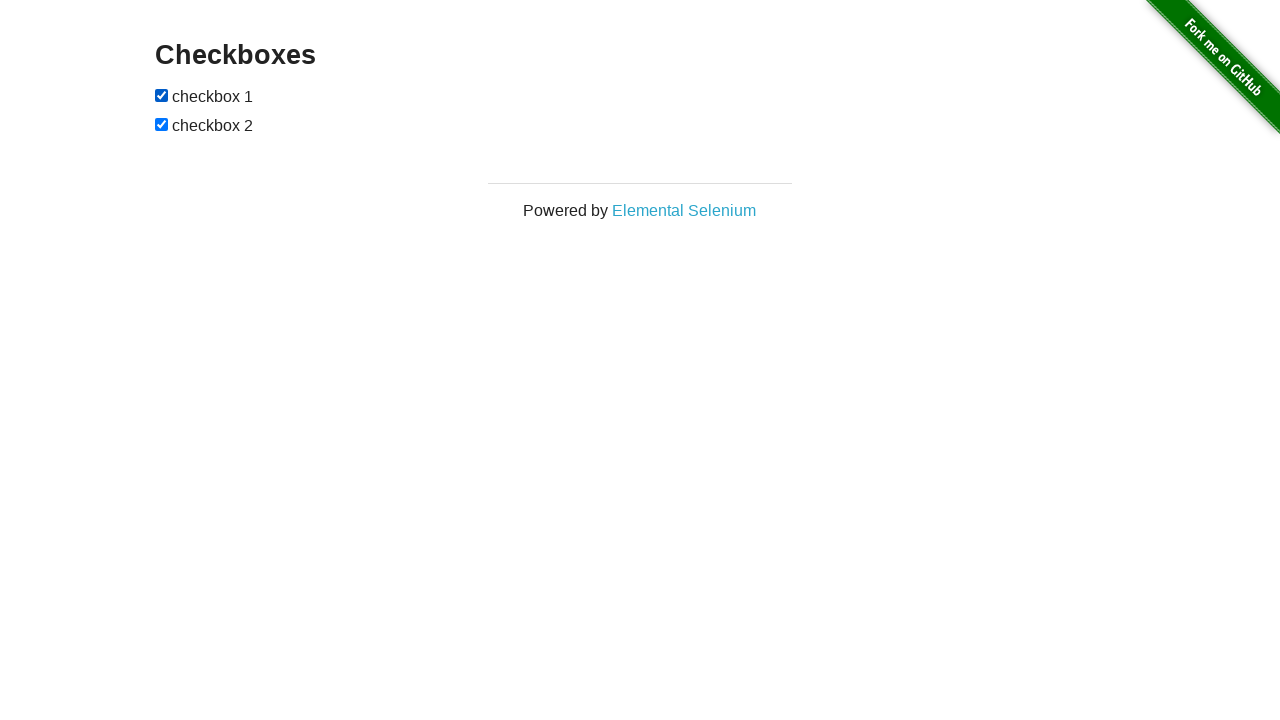

Second checkbox was checked, clicked to uncheck it at (162, 124) on xpath=//*[@id='checkboxes']/input[2]
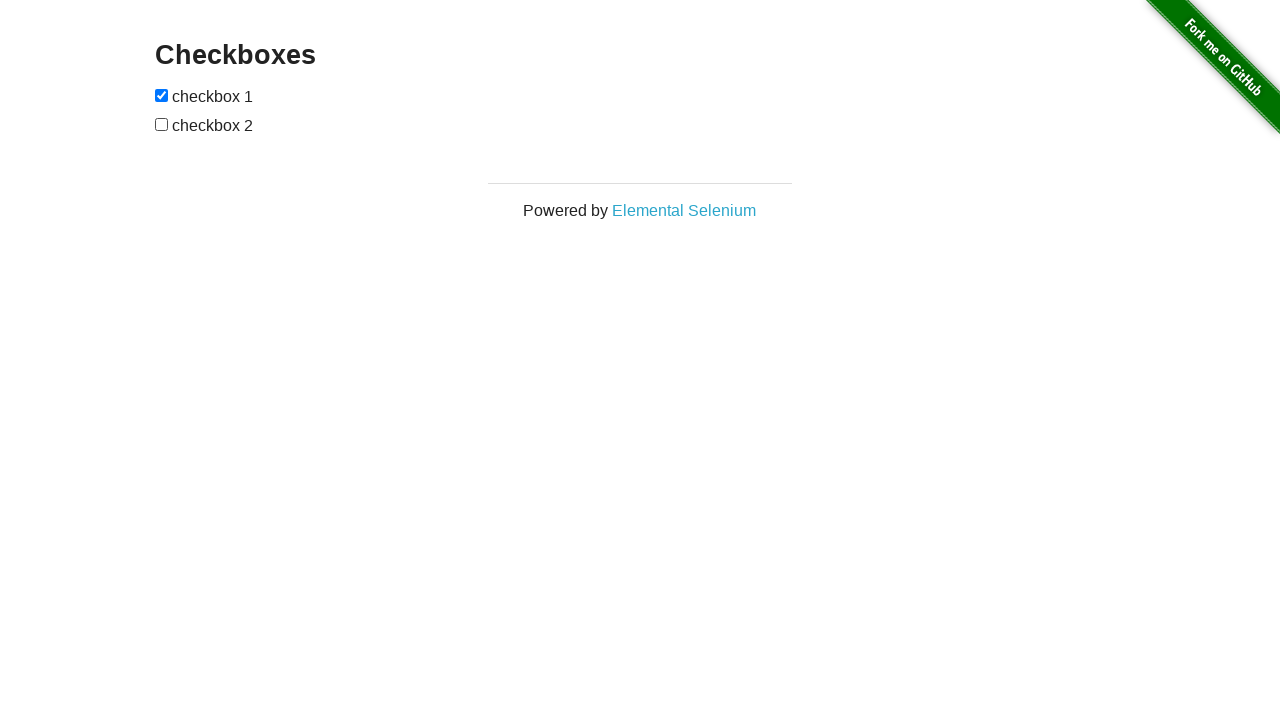

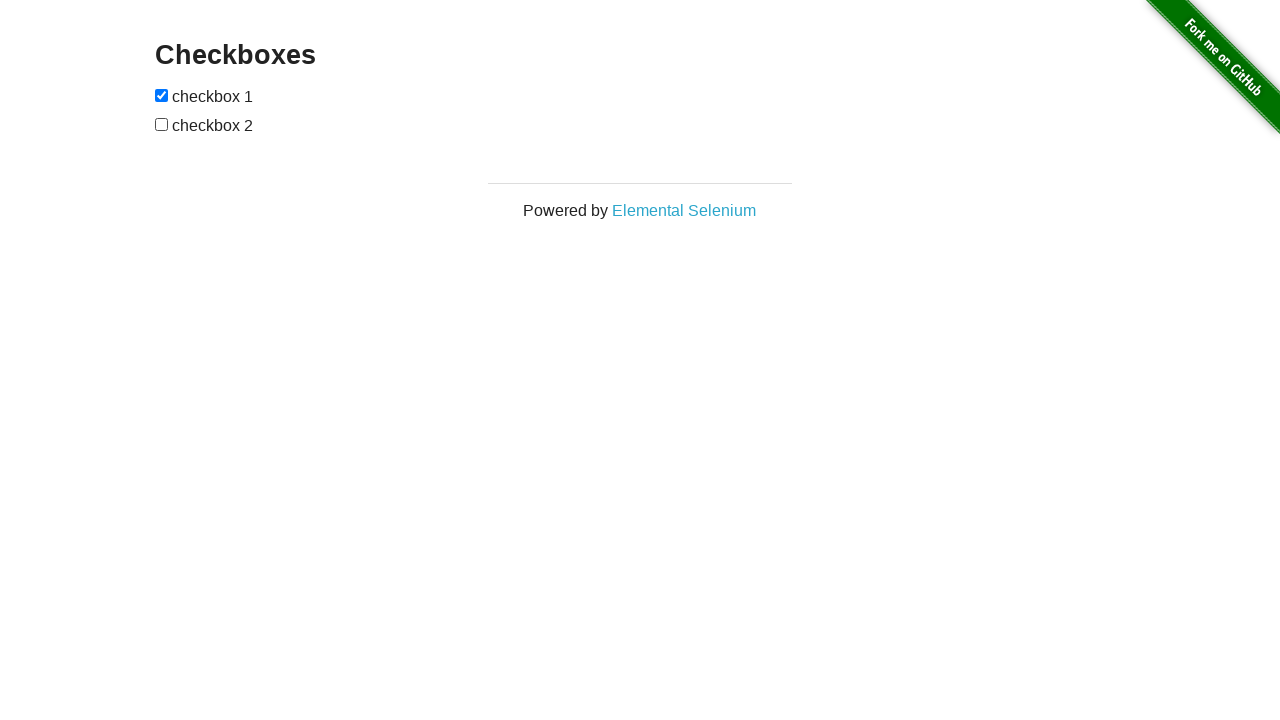